Tests window switching functionality by opening a new window through a link click and switching between parent and child windows

Starting URL: http://the-internet.herokuapp.com/

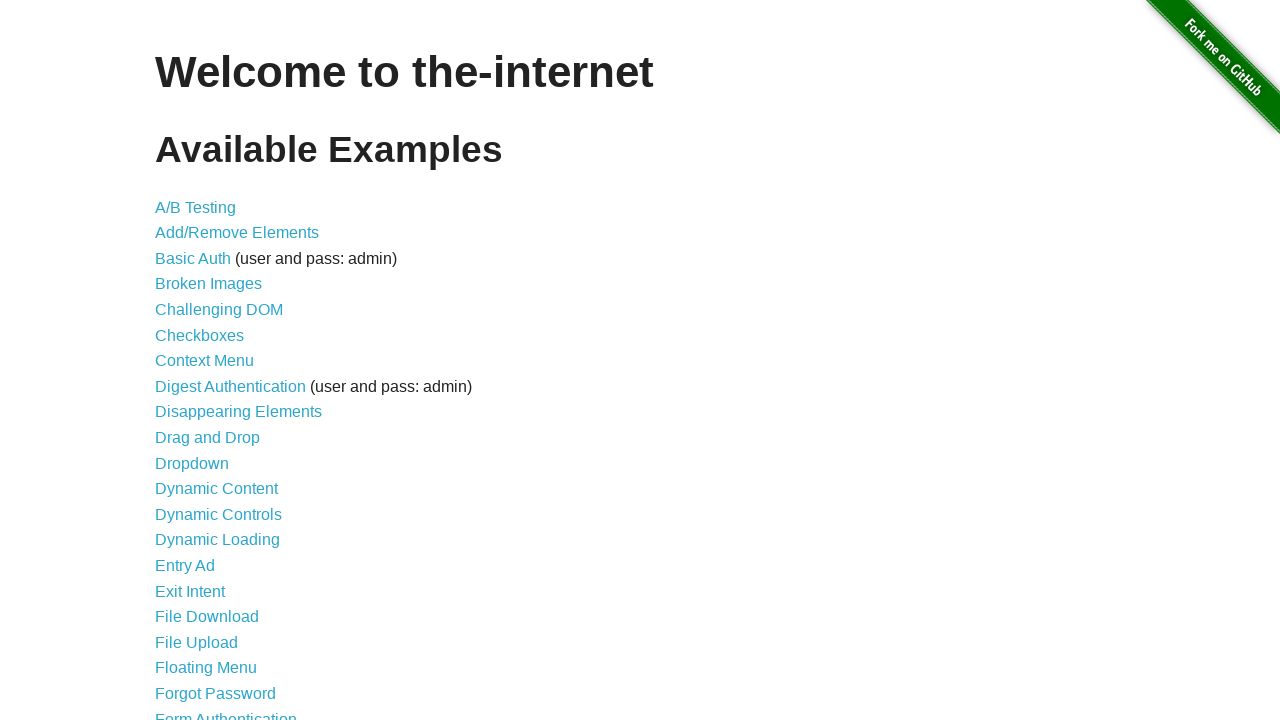

Clicked on Multiple Windows link at (218, 369) on text=Multiple Windows
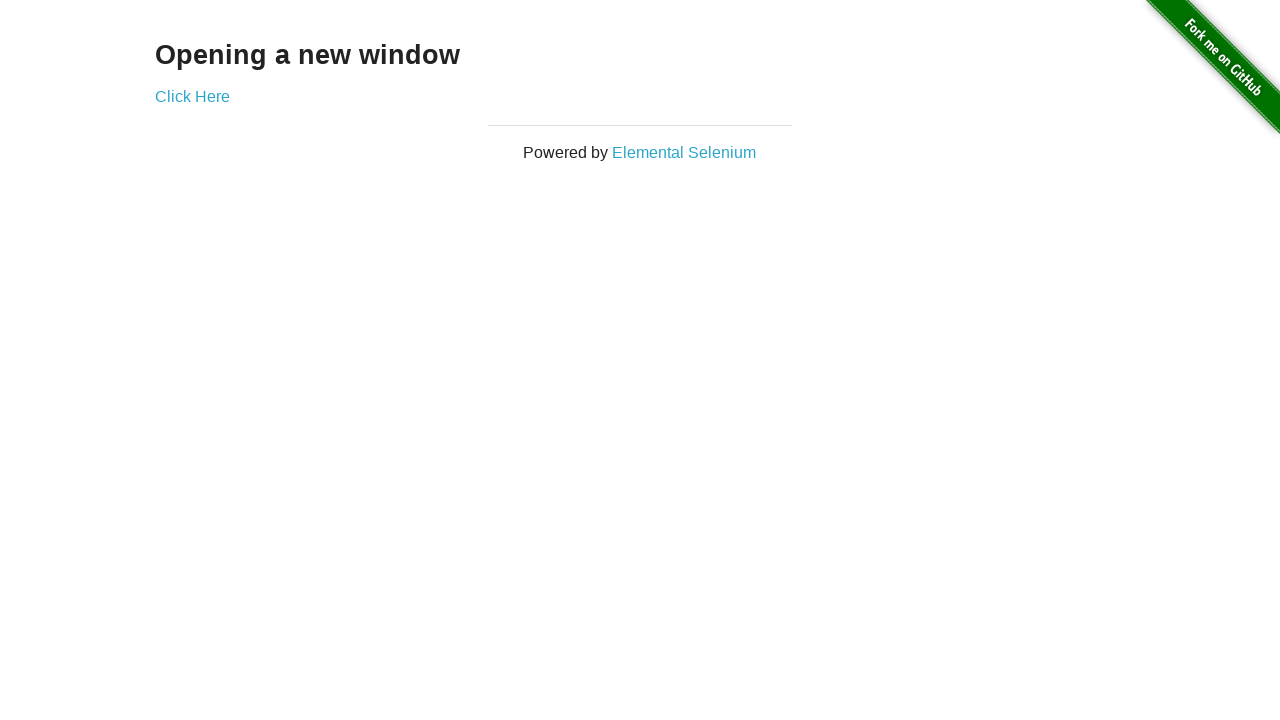

Opened new window by clicking link at (192, 96) on xpath=//div[@class='example']/a
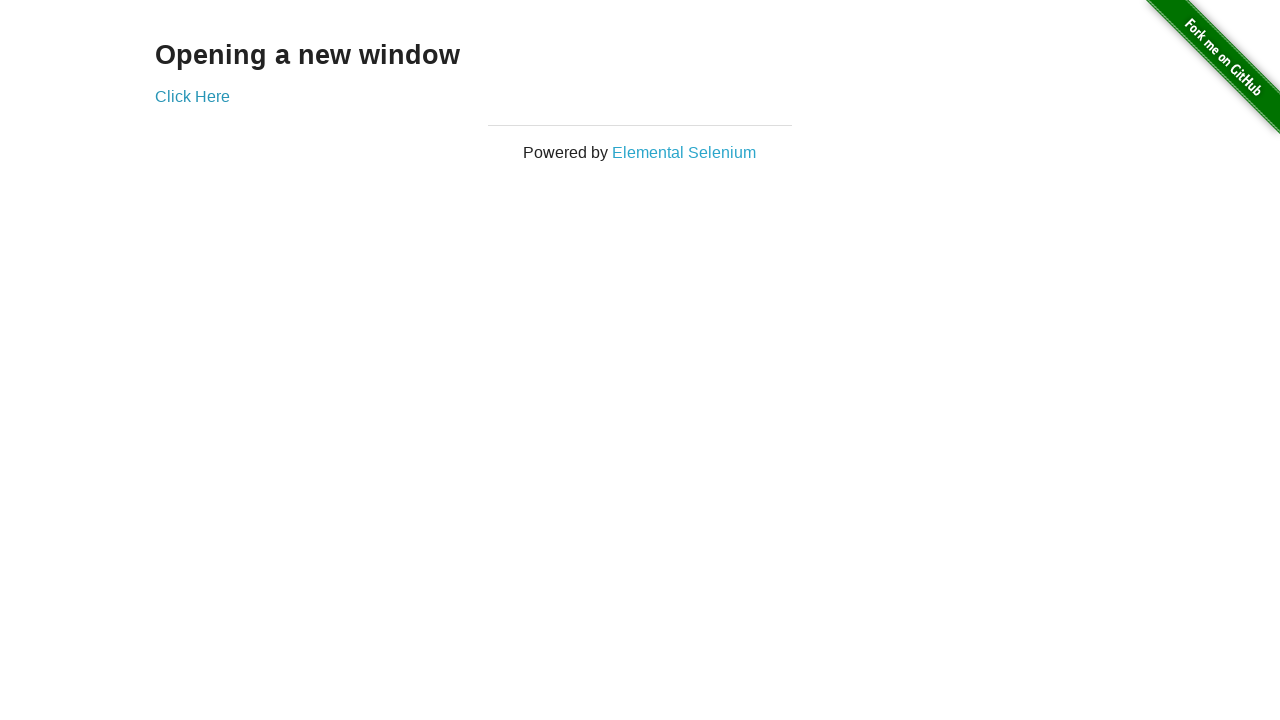

Retrieved text from new window: 'New Window'
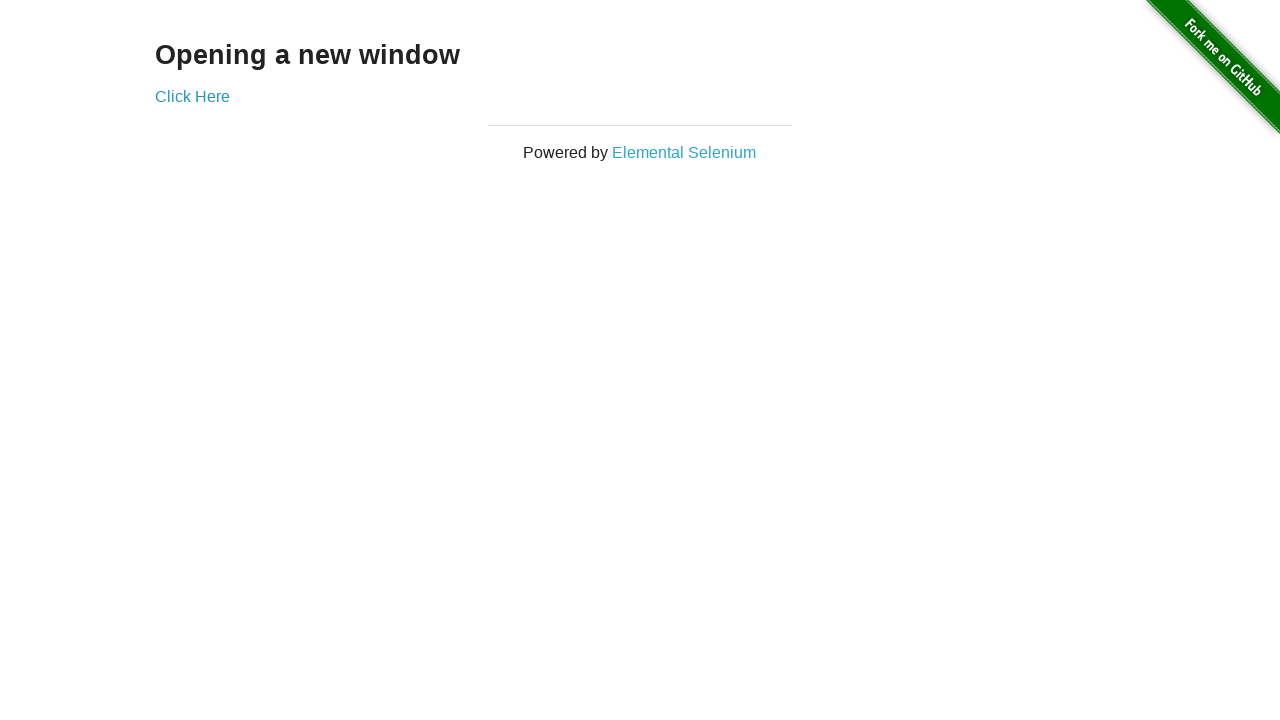

Retrieved text from original window: 'Opening a new window'
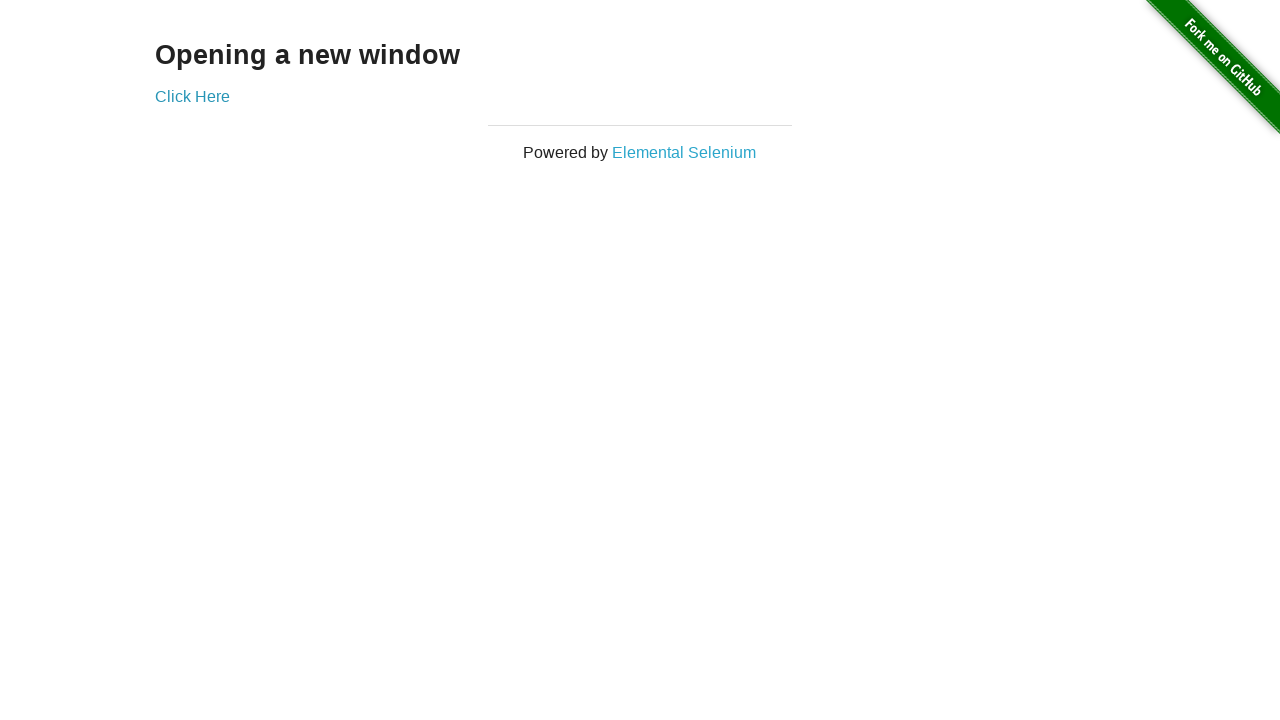

Closed the new window
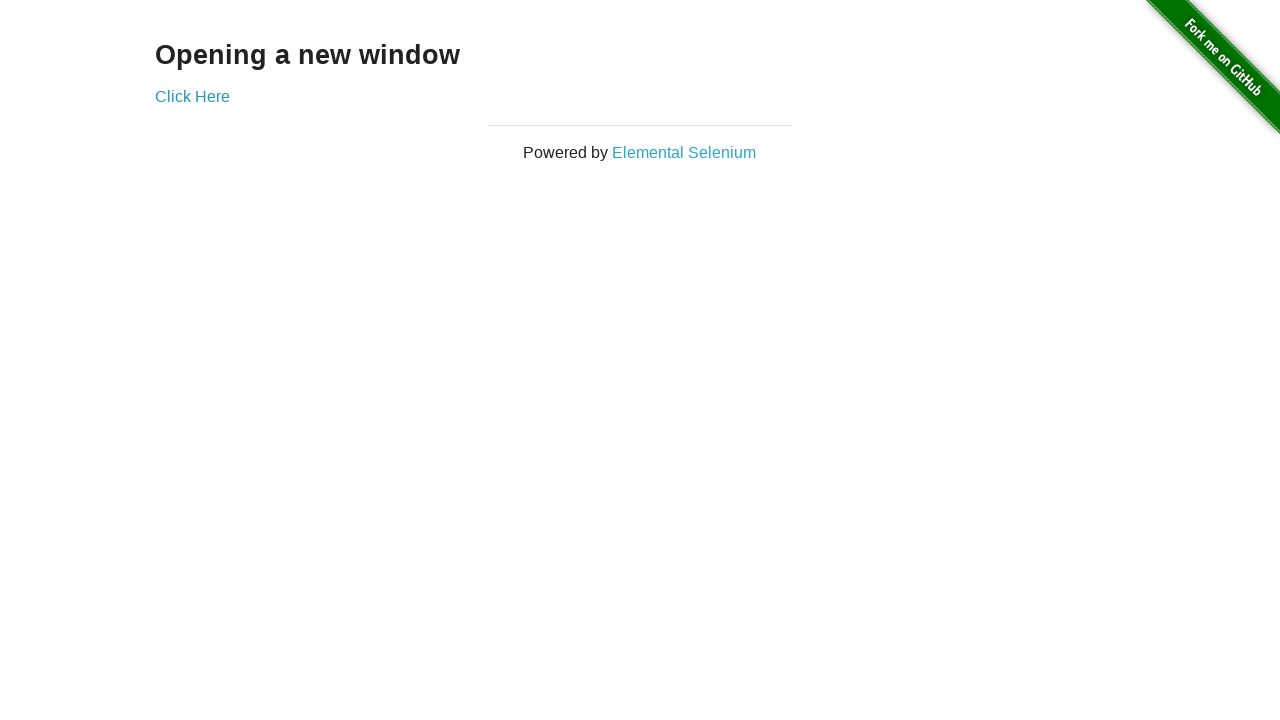

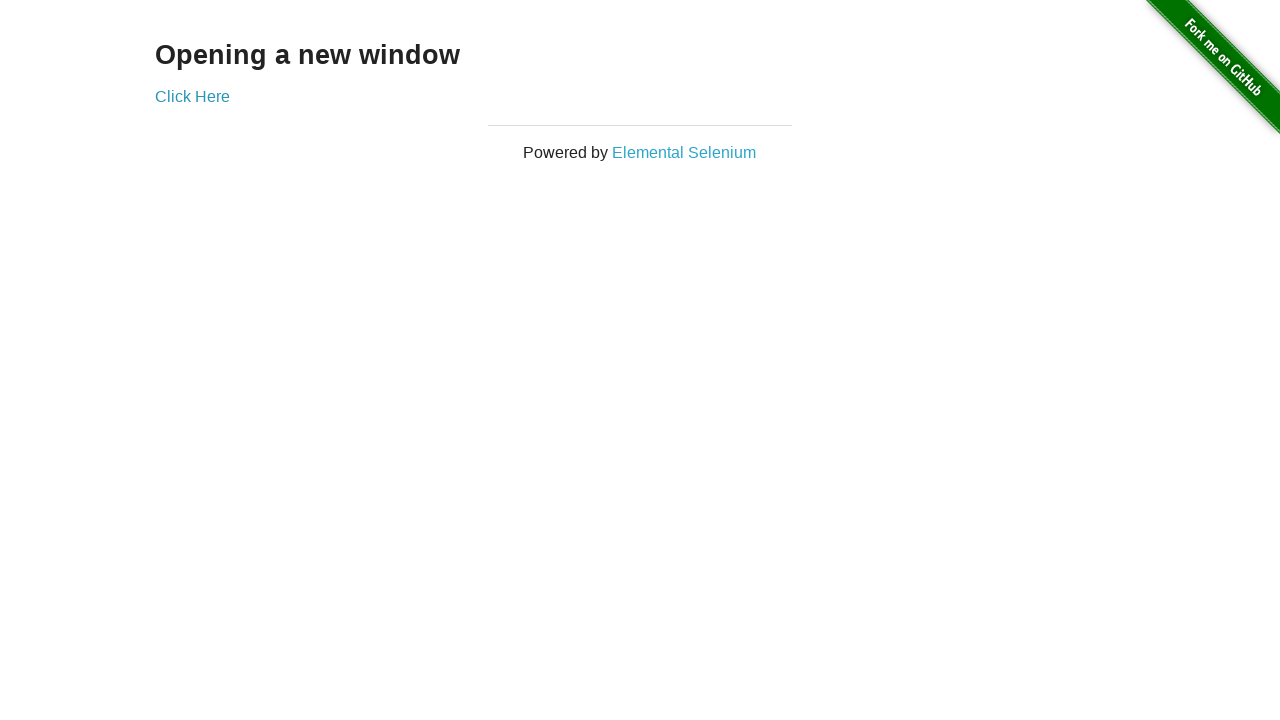